Tests registration form validation when phone number has fewer than 10 digits

Starting URL: https://alada.vn/tai-khoan/dang-ky.html

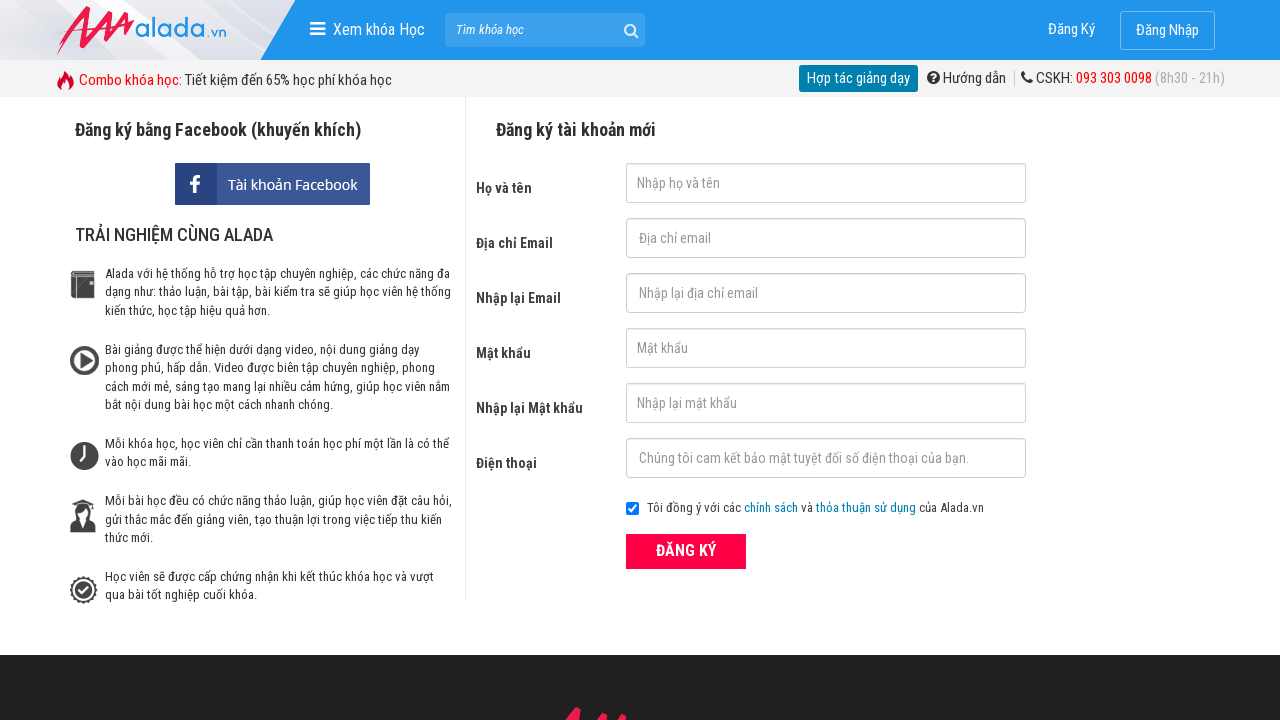

Filled name field with 'Duy Tran' on #txtFirstname
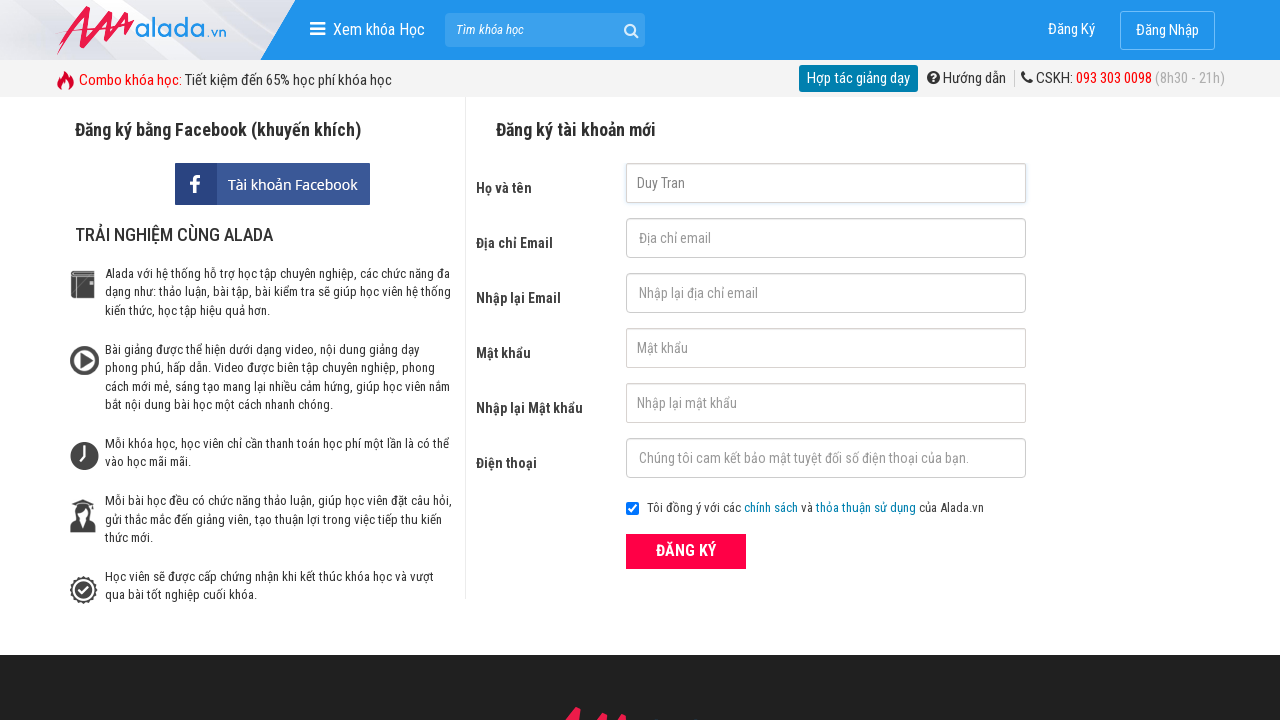

Filled email field with 'duy.tran@gmail.com' on #txtEmail
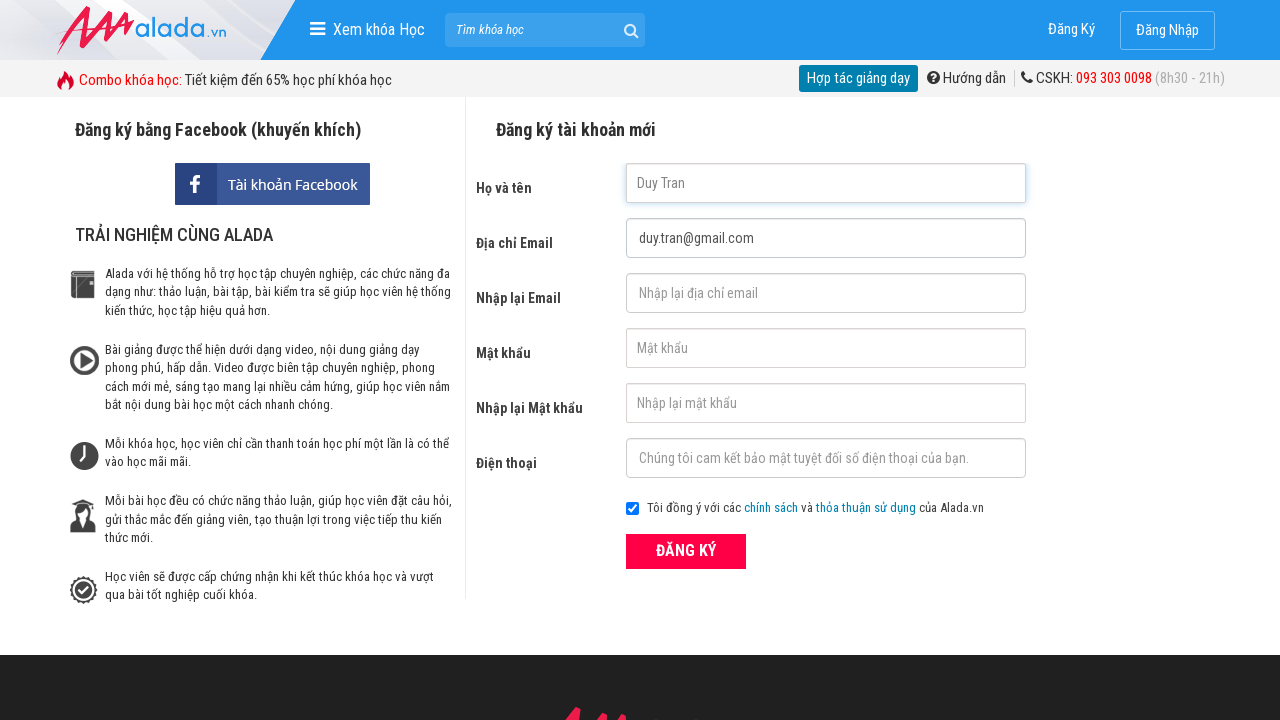

Filled confirmation email field with 'duy.tran@gmail.com' on #txtCEmail
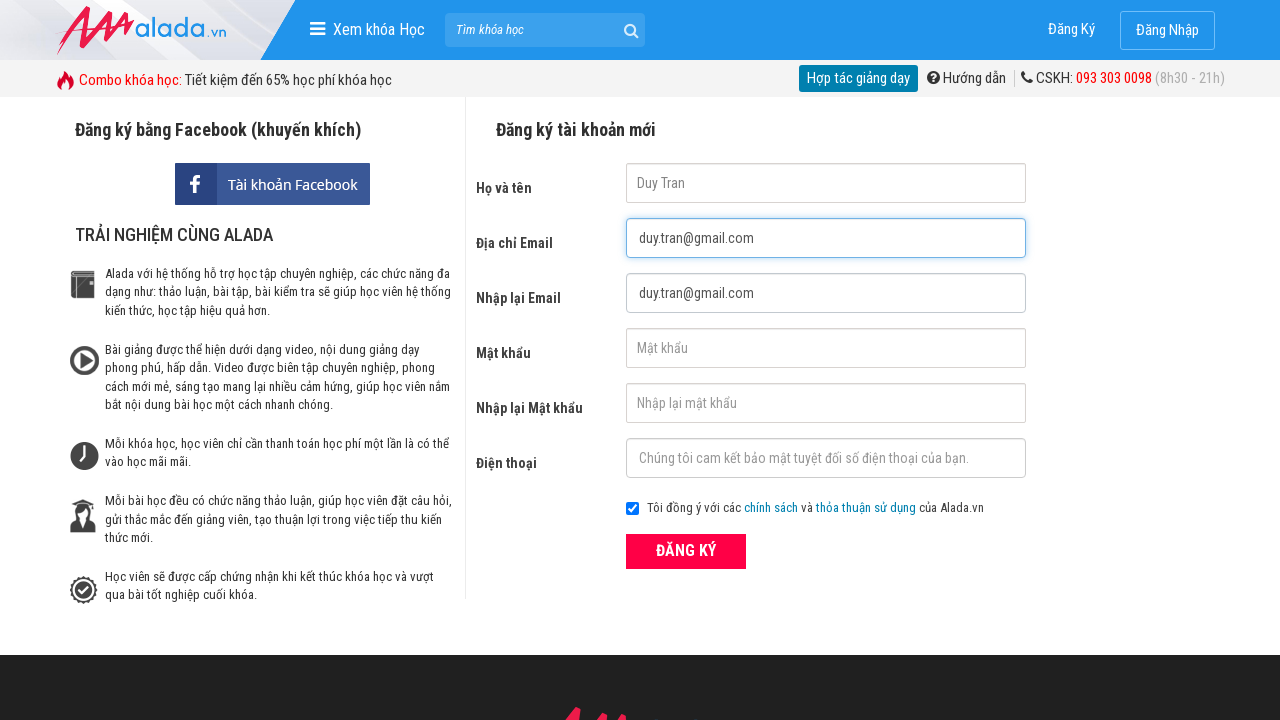

Filled password field with '12345678' on #txtPassword
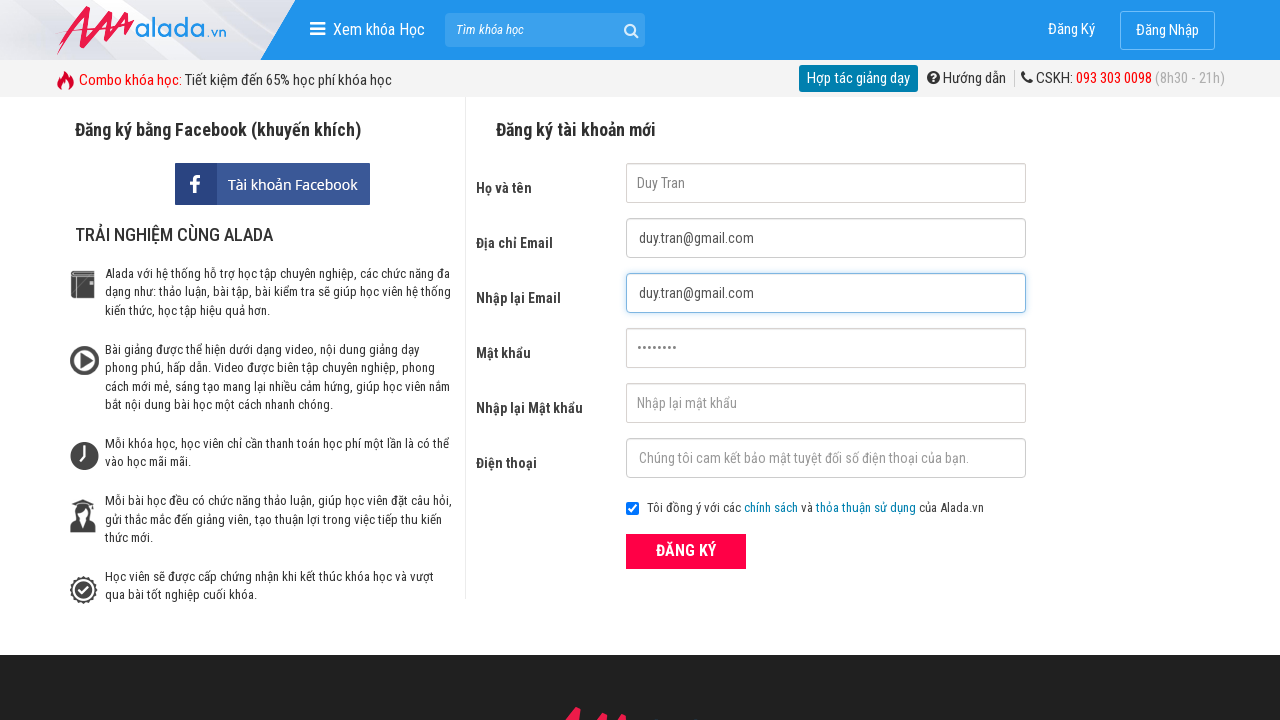

Filled confirm password field with '12345678' on #txtCPassword
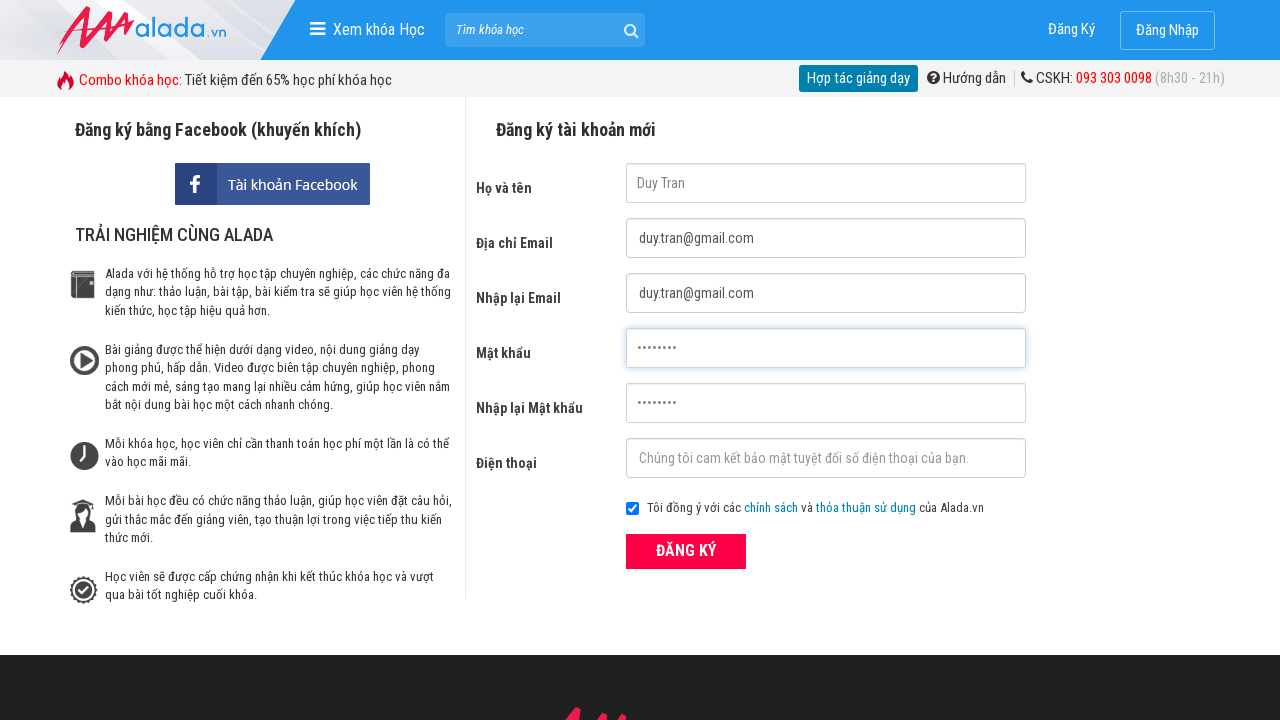

Filled phone field with invalid 9-digit number '098765432' on #txtPhone
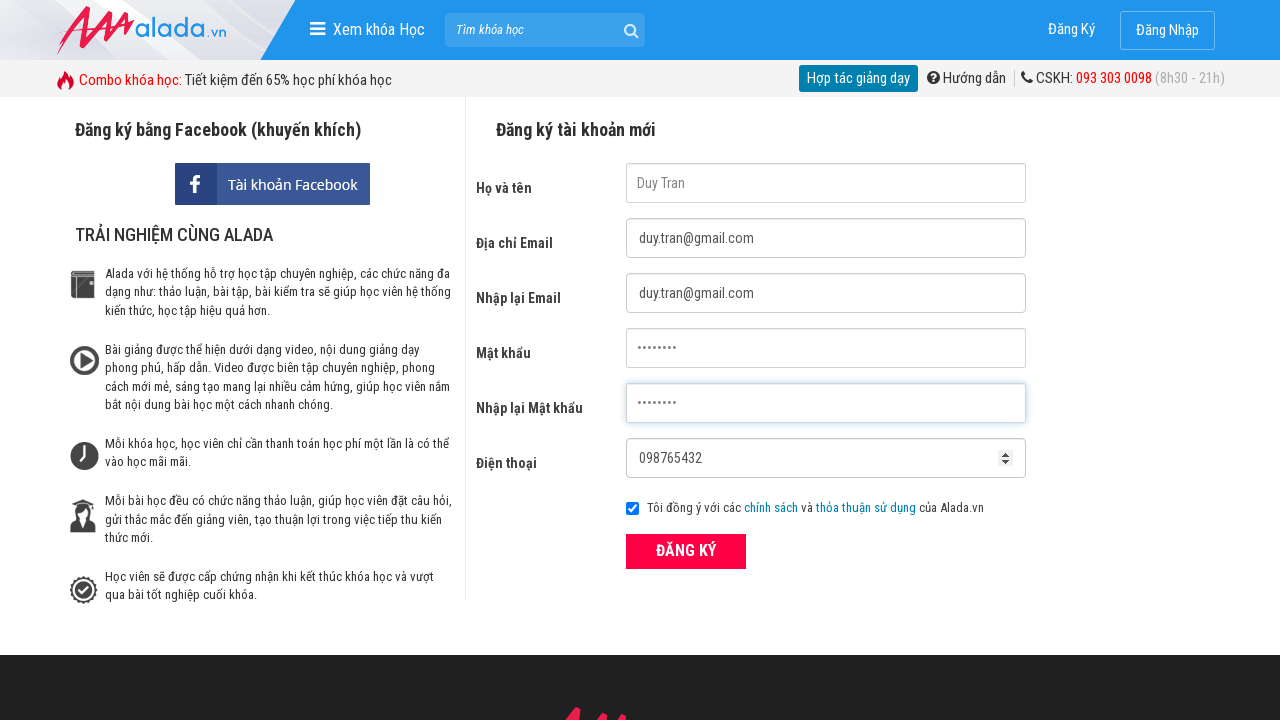

Clicked submit button to attempt registration at (686, 551) on button[type='submit']
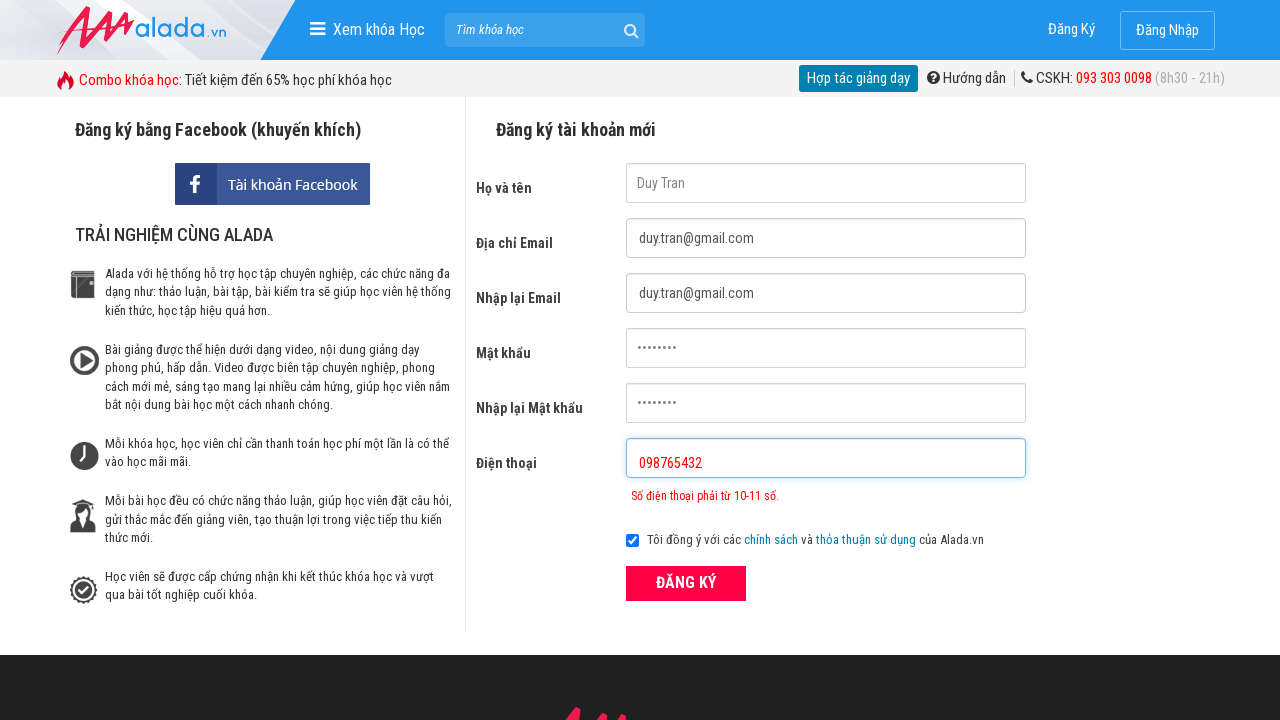

Phone validation error message appeared
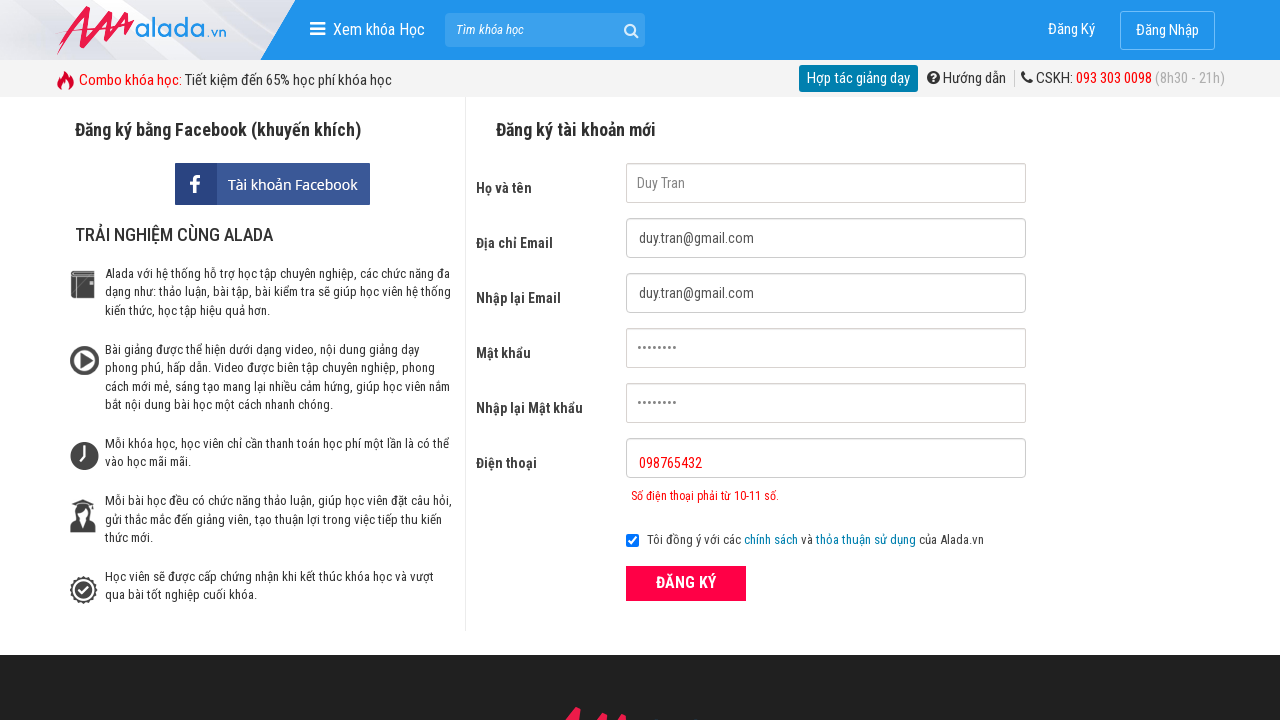

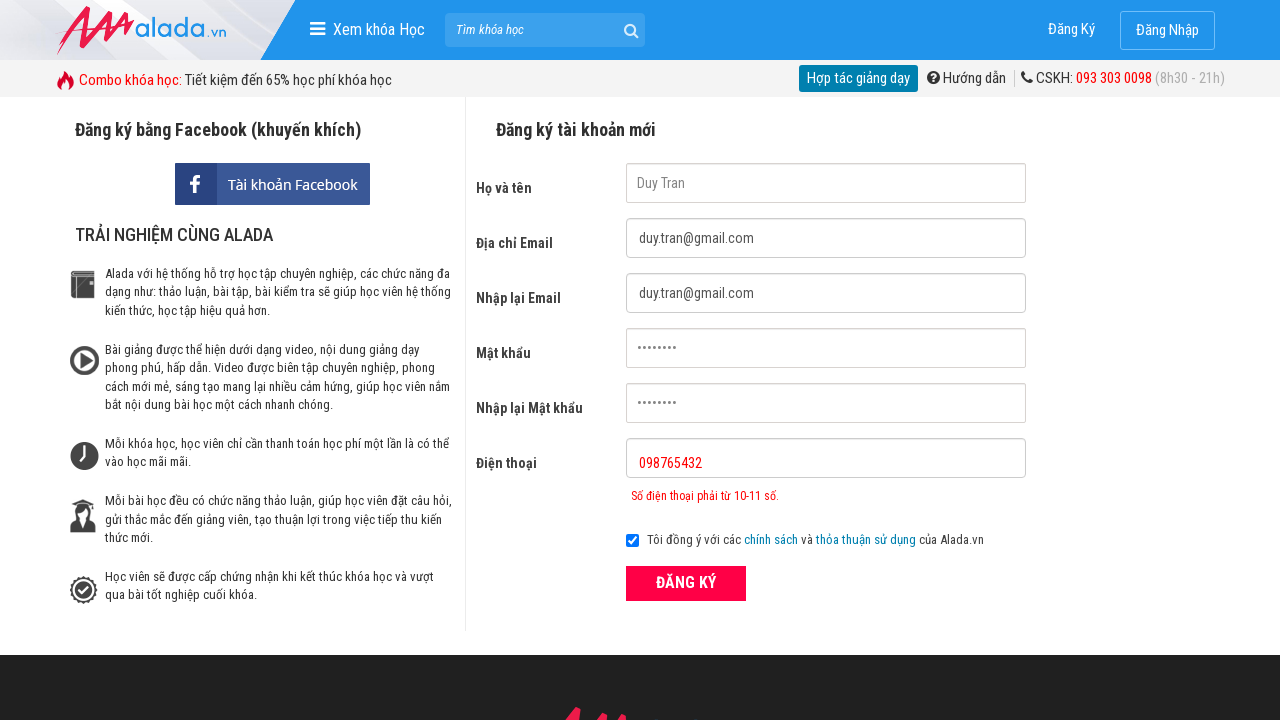